Tests frame switching functionality by navigating between multiple frames on a test page, filling input fields in different frames, and clicking a link within a nested frame structure.

Starting URL: https://ui.vision/demo/webtest/frames/

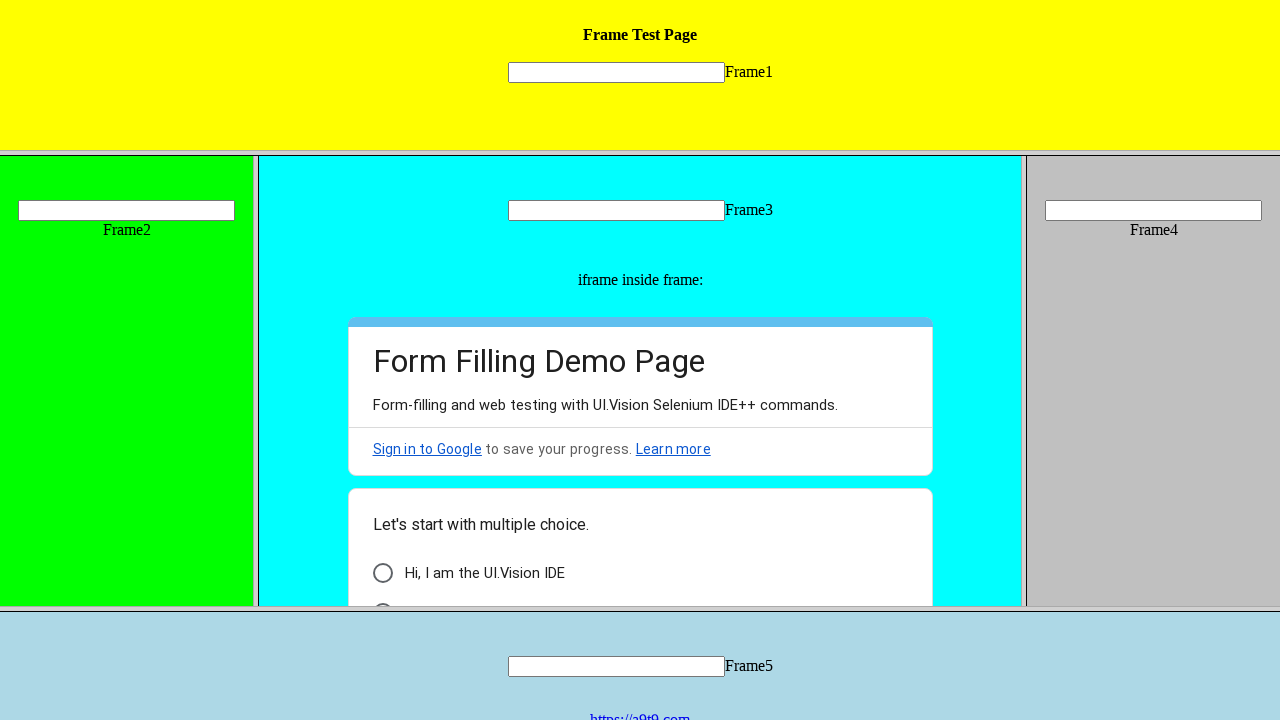

Set viewport size to 1920x1080
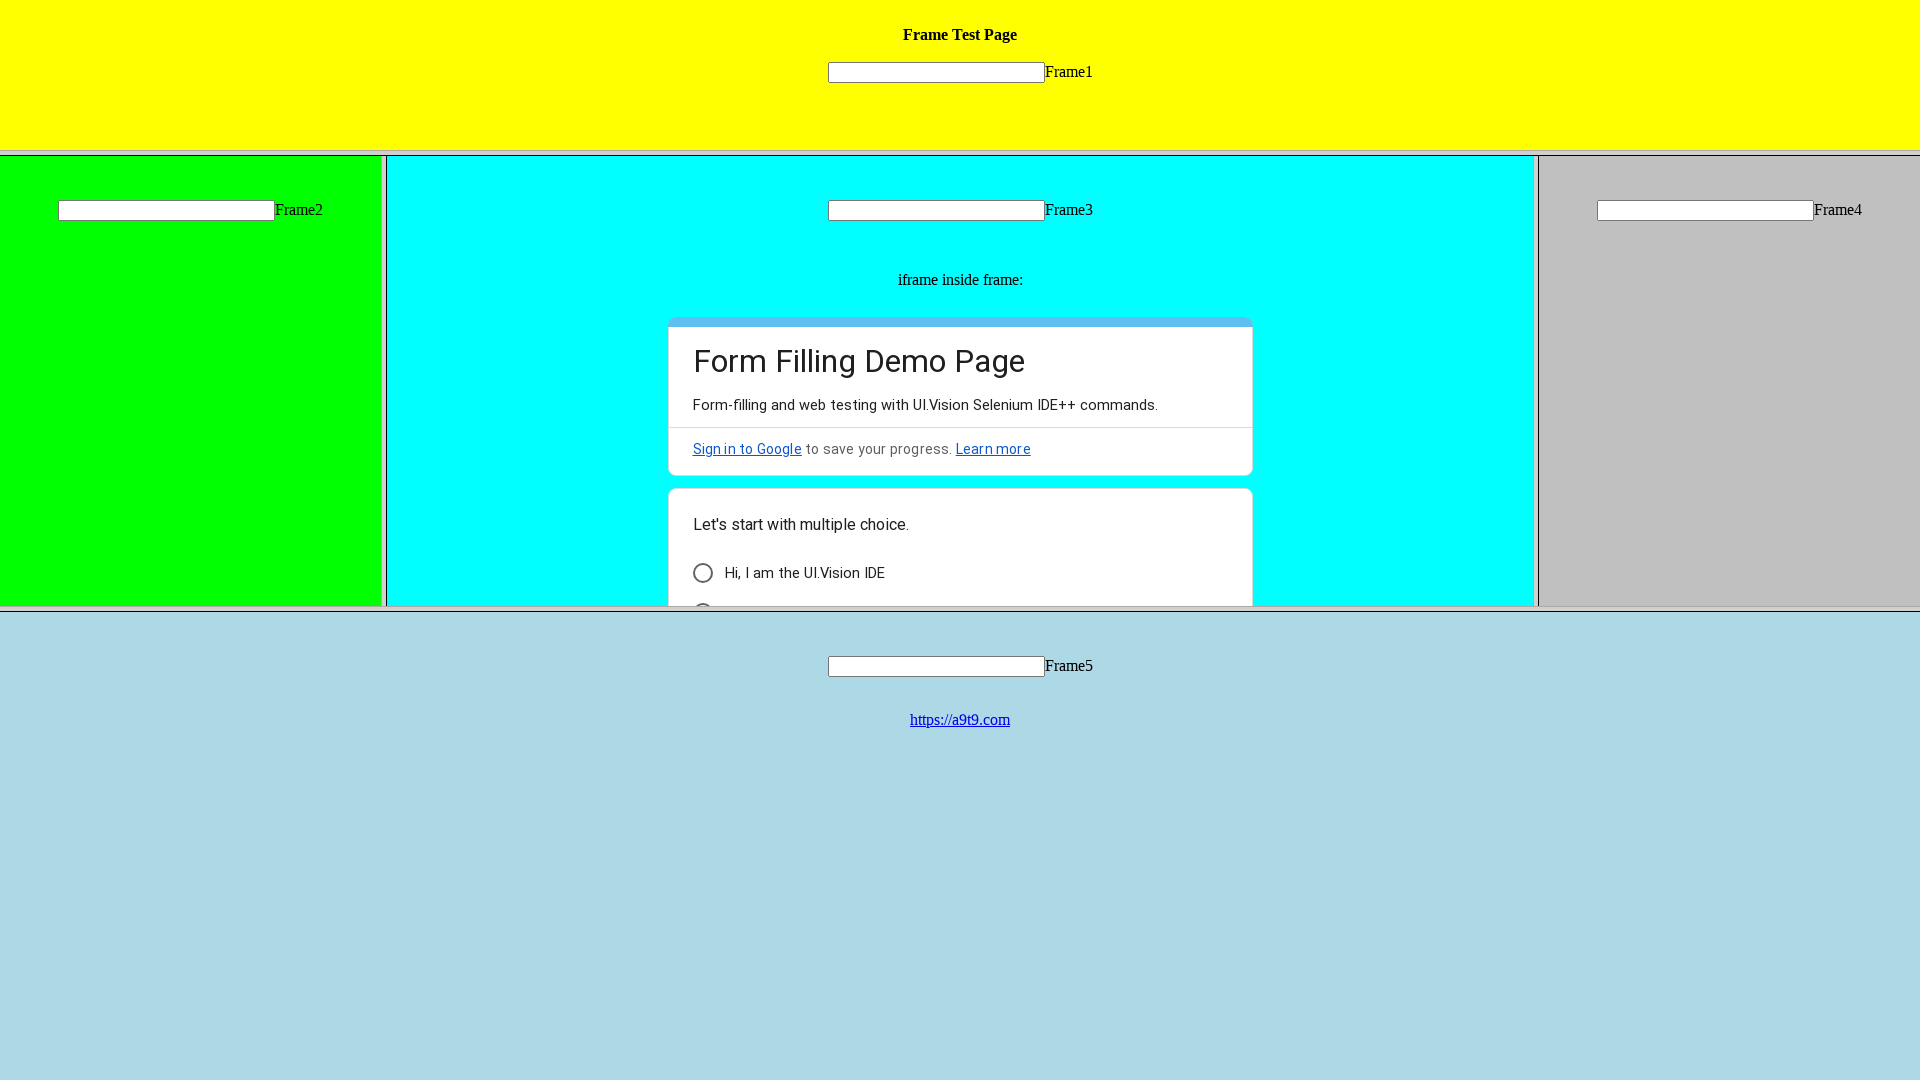

Located frame 2 element
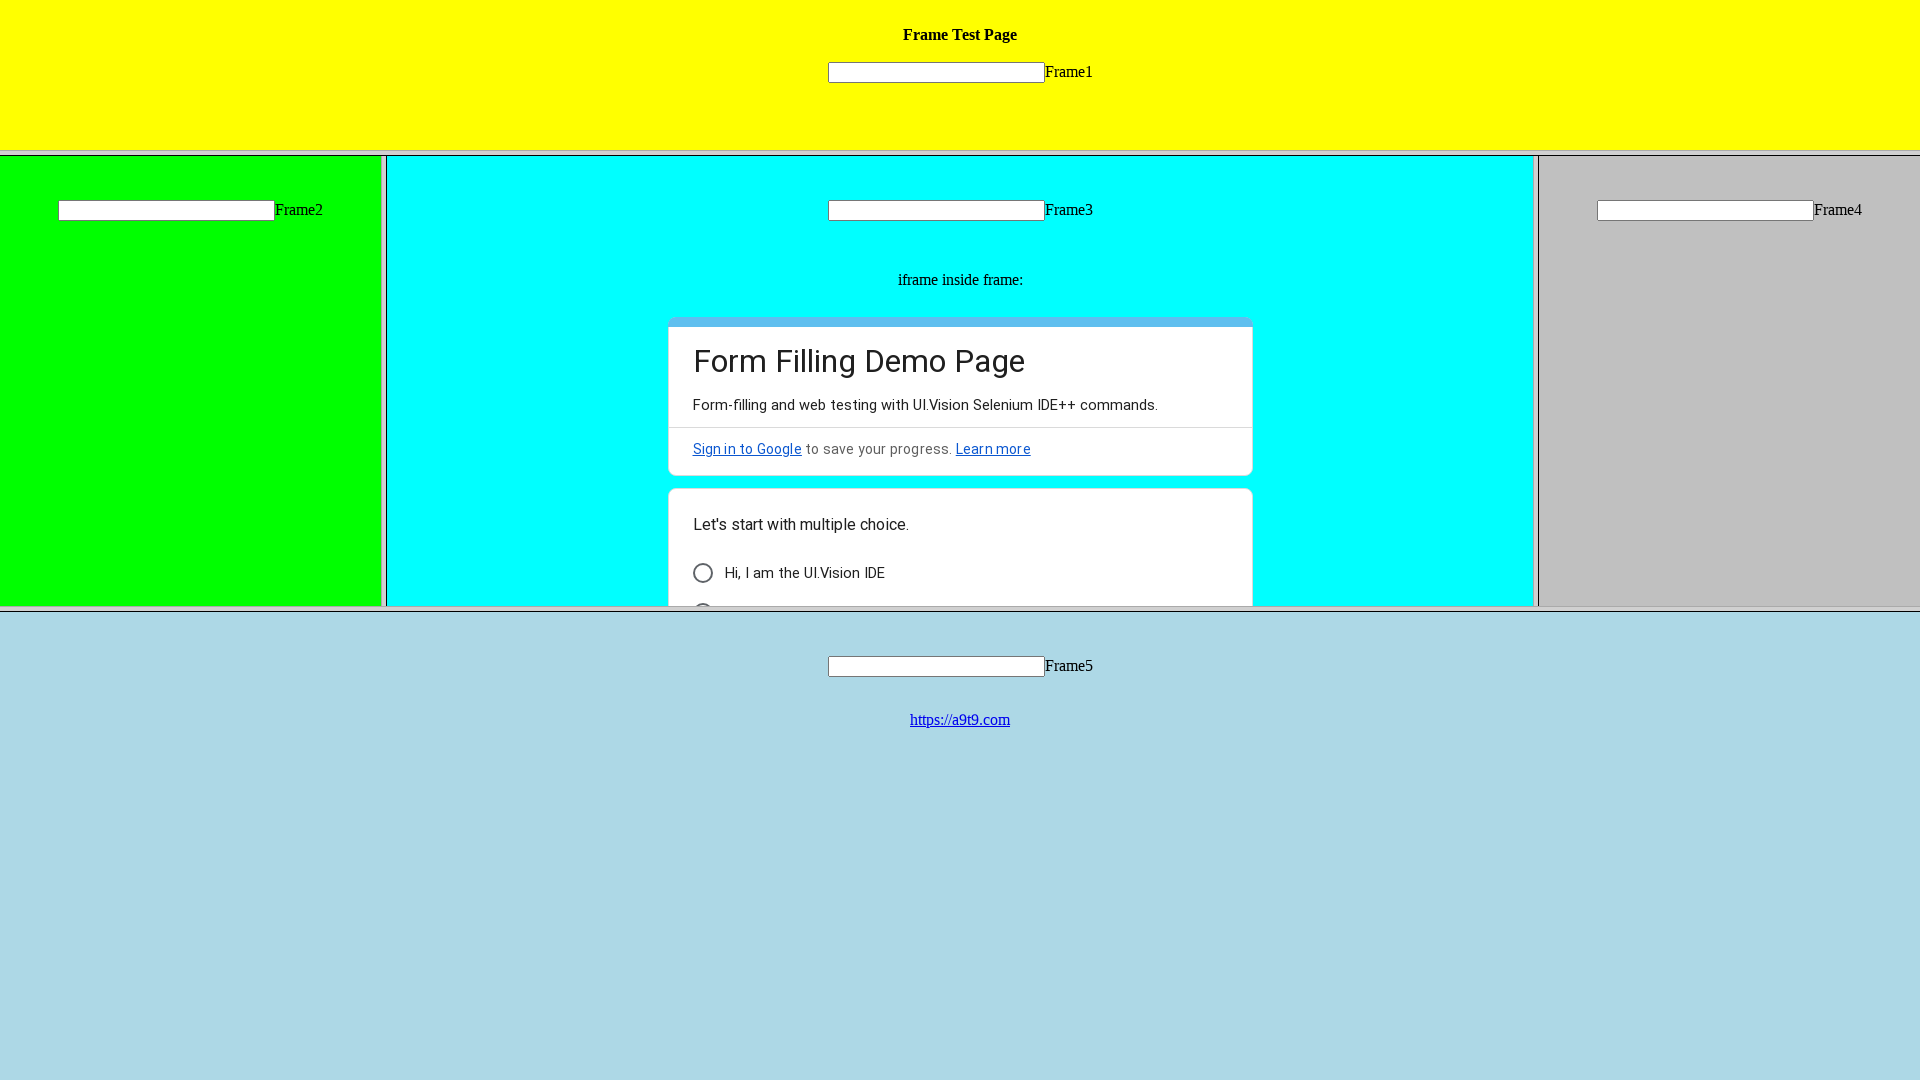

Filled input field in frame 2 with 'welcome' on frame[src='frame_2.html'] >> internal:control=enter-frame >> input[name='mytext2
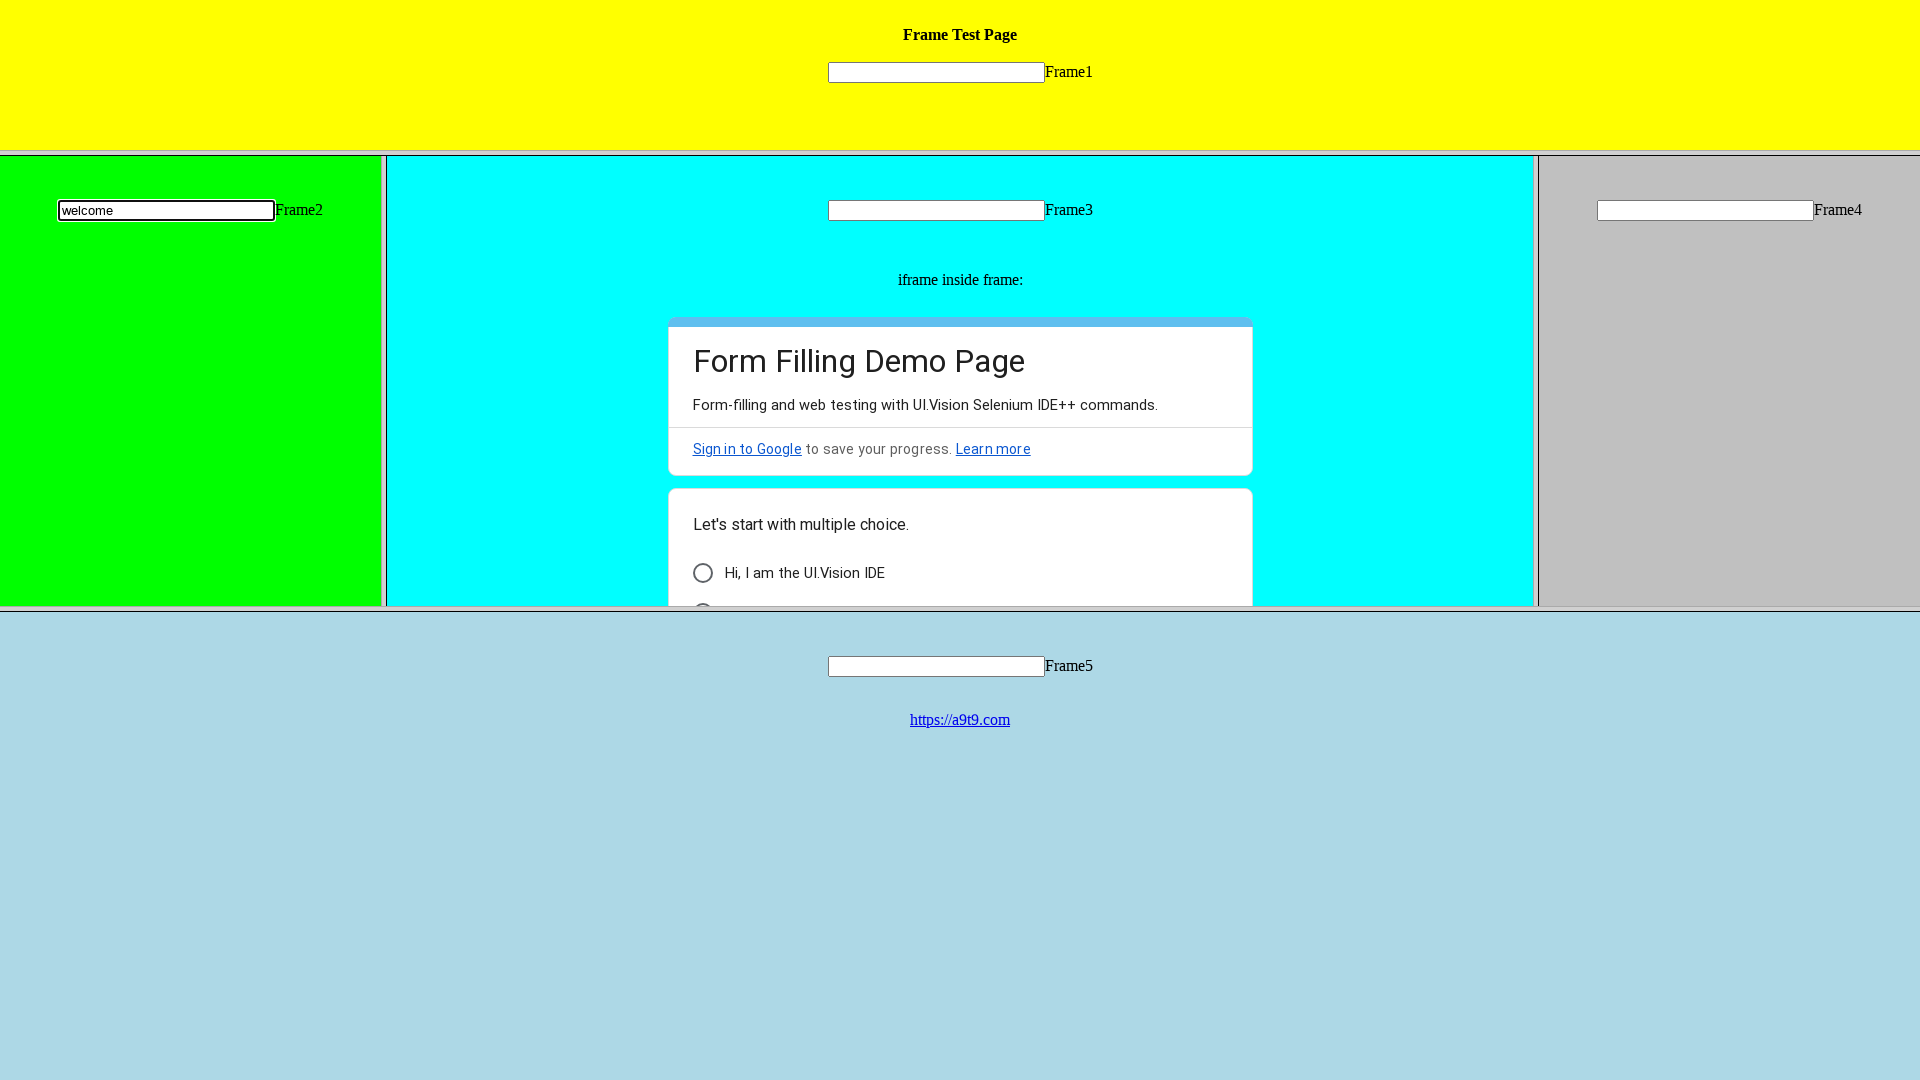

Located frame 3 element
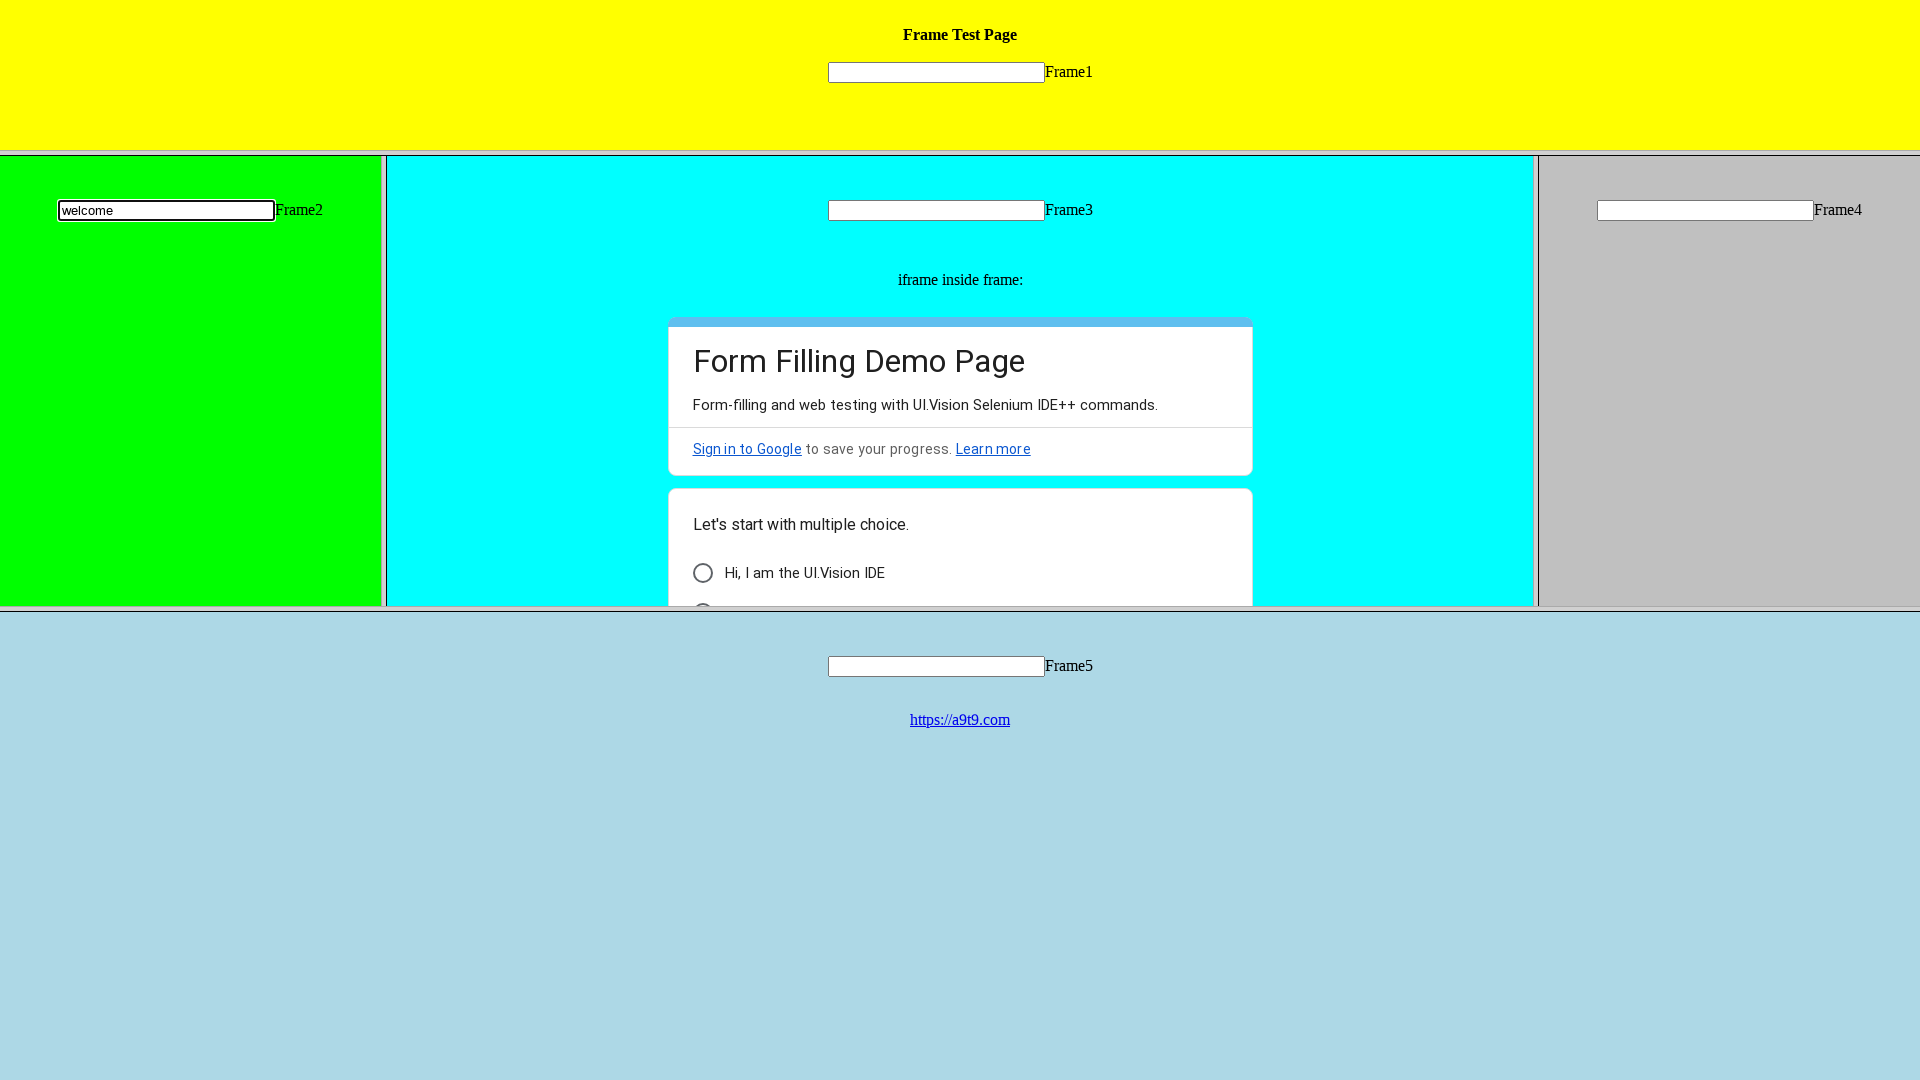

Input field in frame 3 became visible
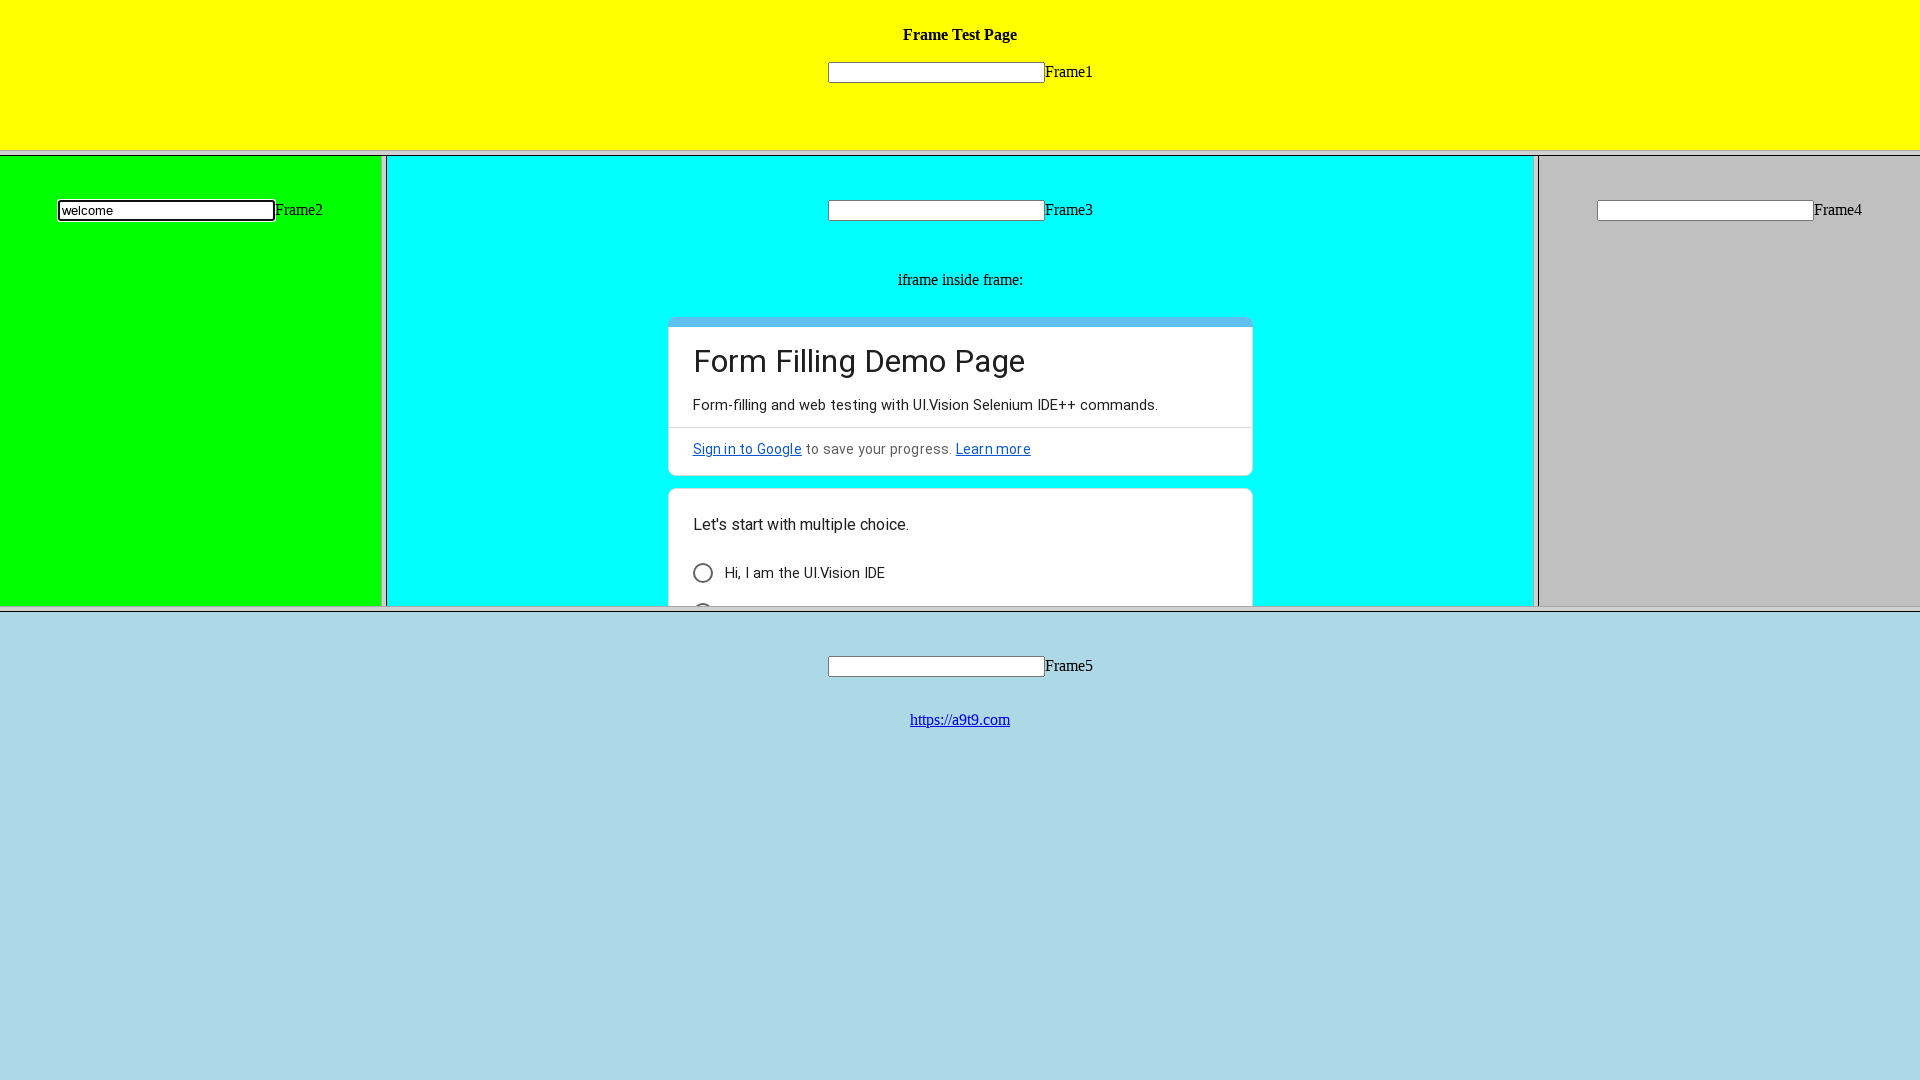

Filled input field in frame 3 with 'selenium' on frame[src='frame_3.html'] >> internal:control=enter-frame >> input[name='mytext3
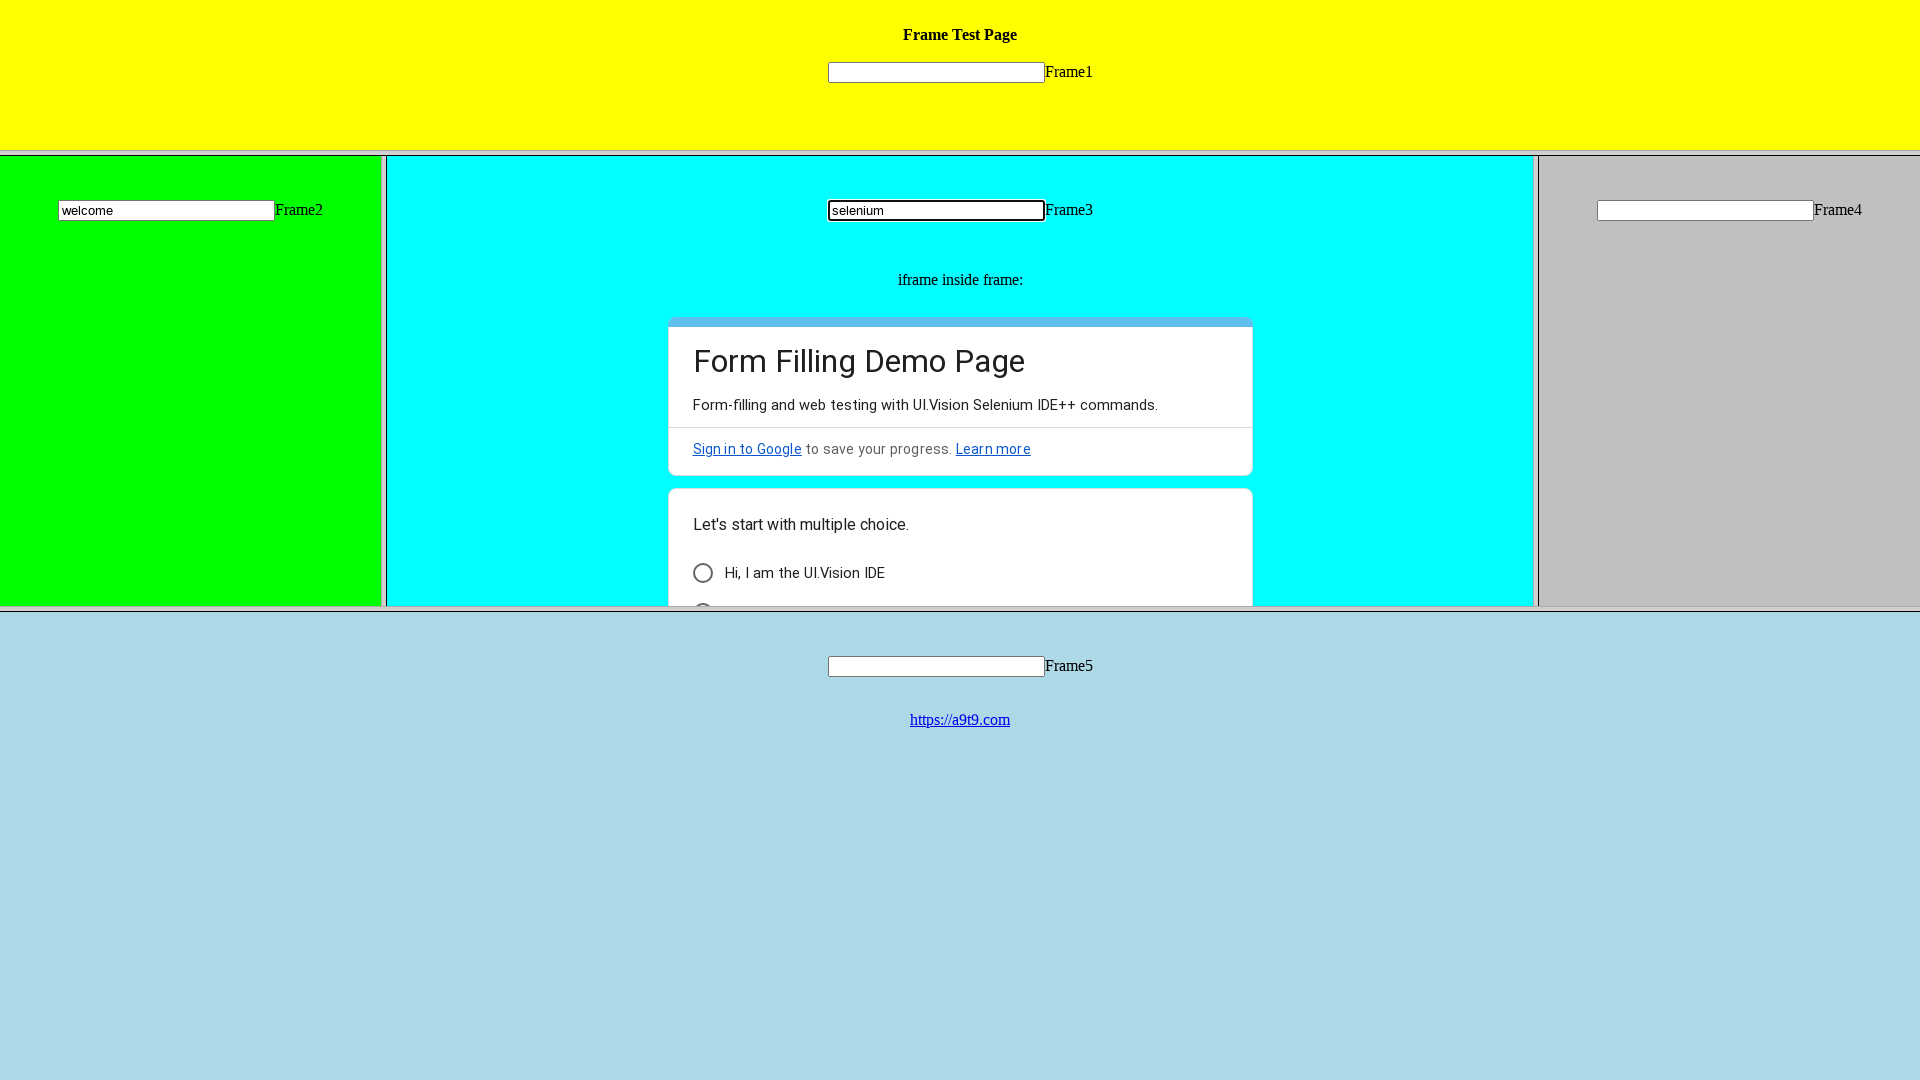

Located frame 5 element
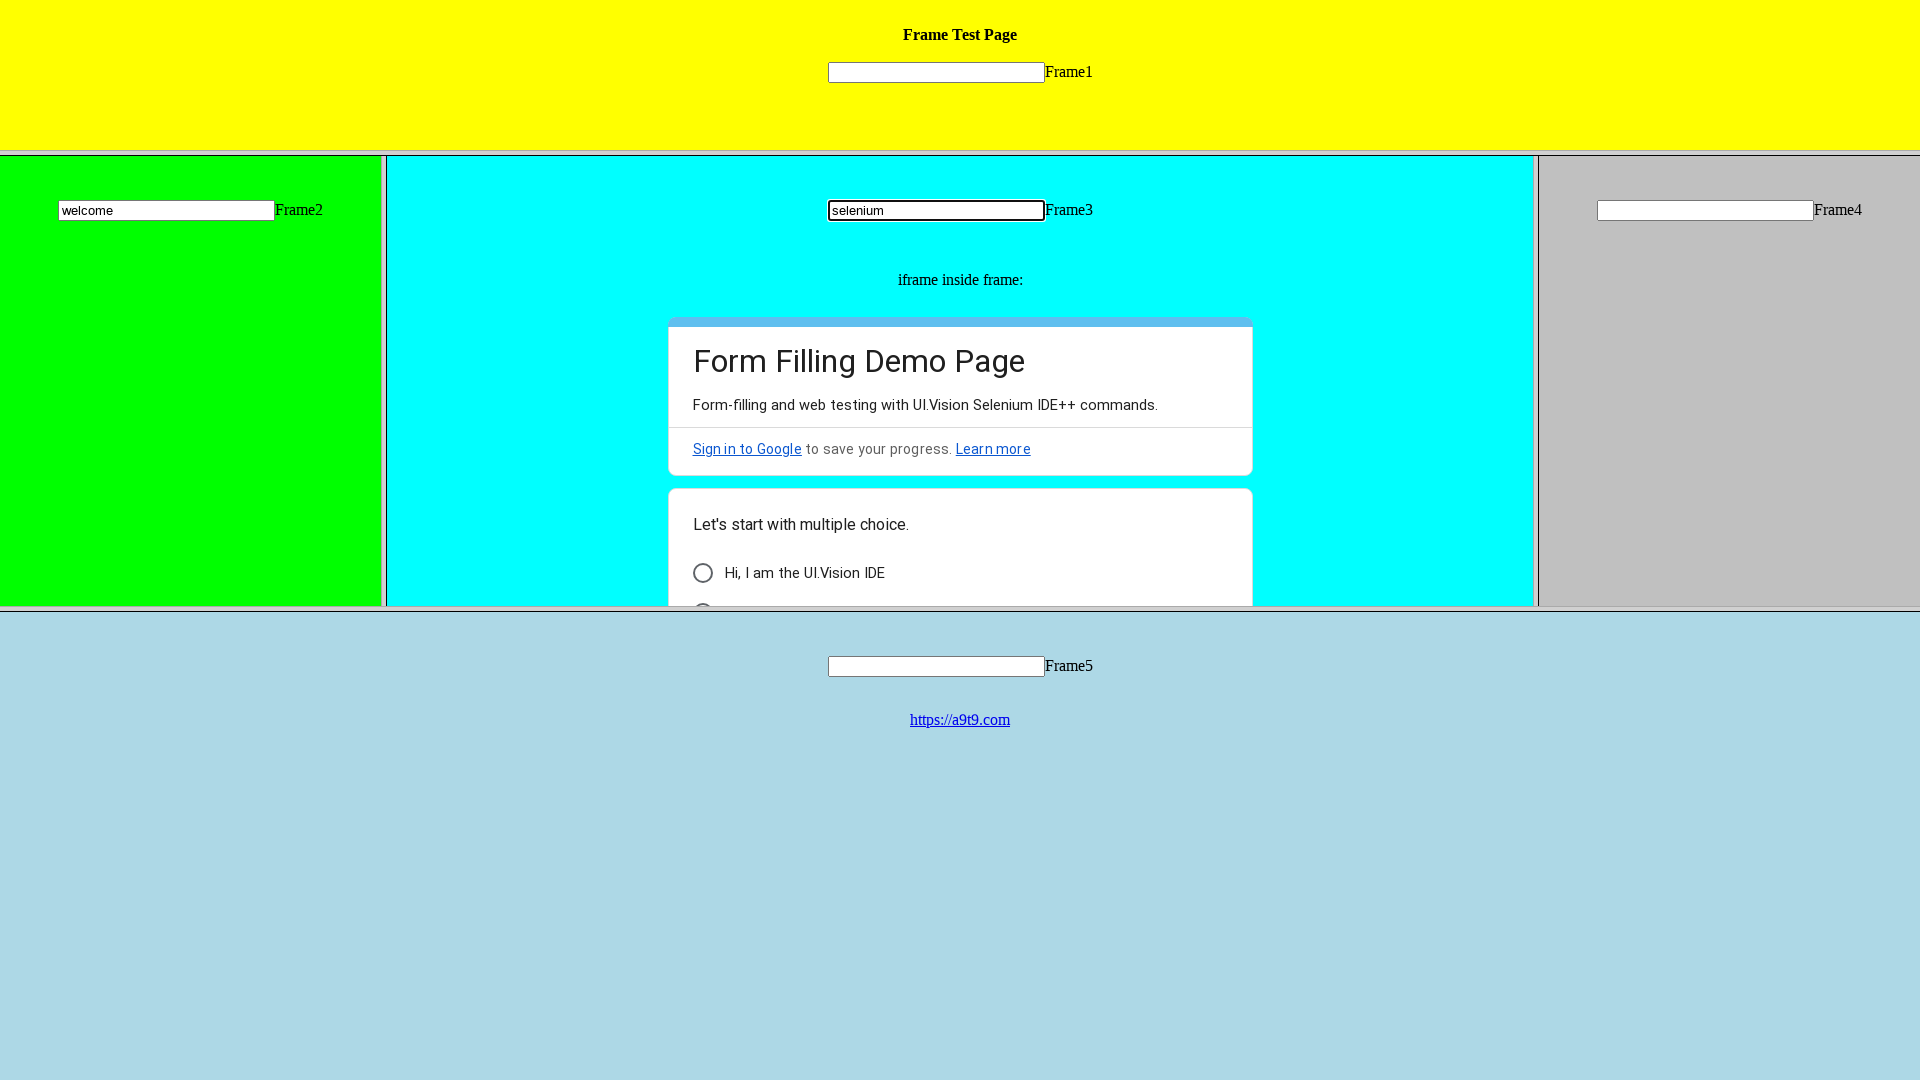

Clicked link in frame 5 to navigate to a9t9.com at (960, 720) on frame[src='frame_5.html'] >> internal:control=enter-frame >> a:has-text('https:/
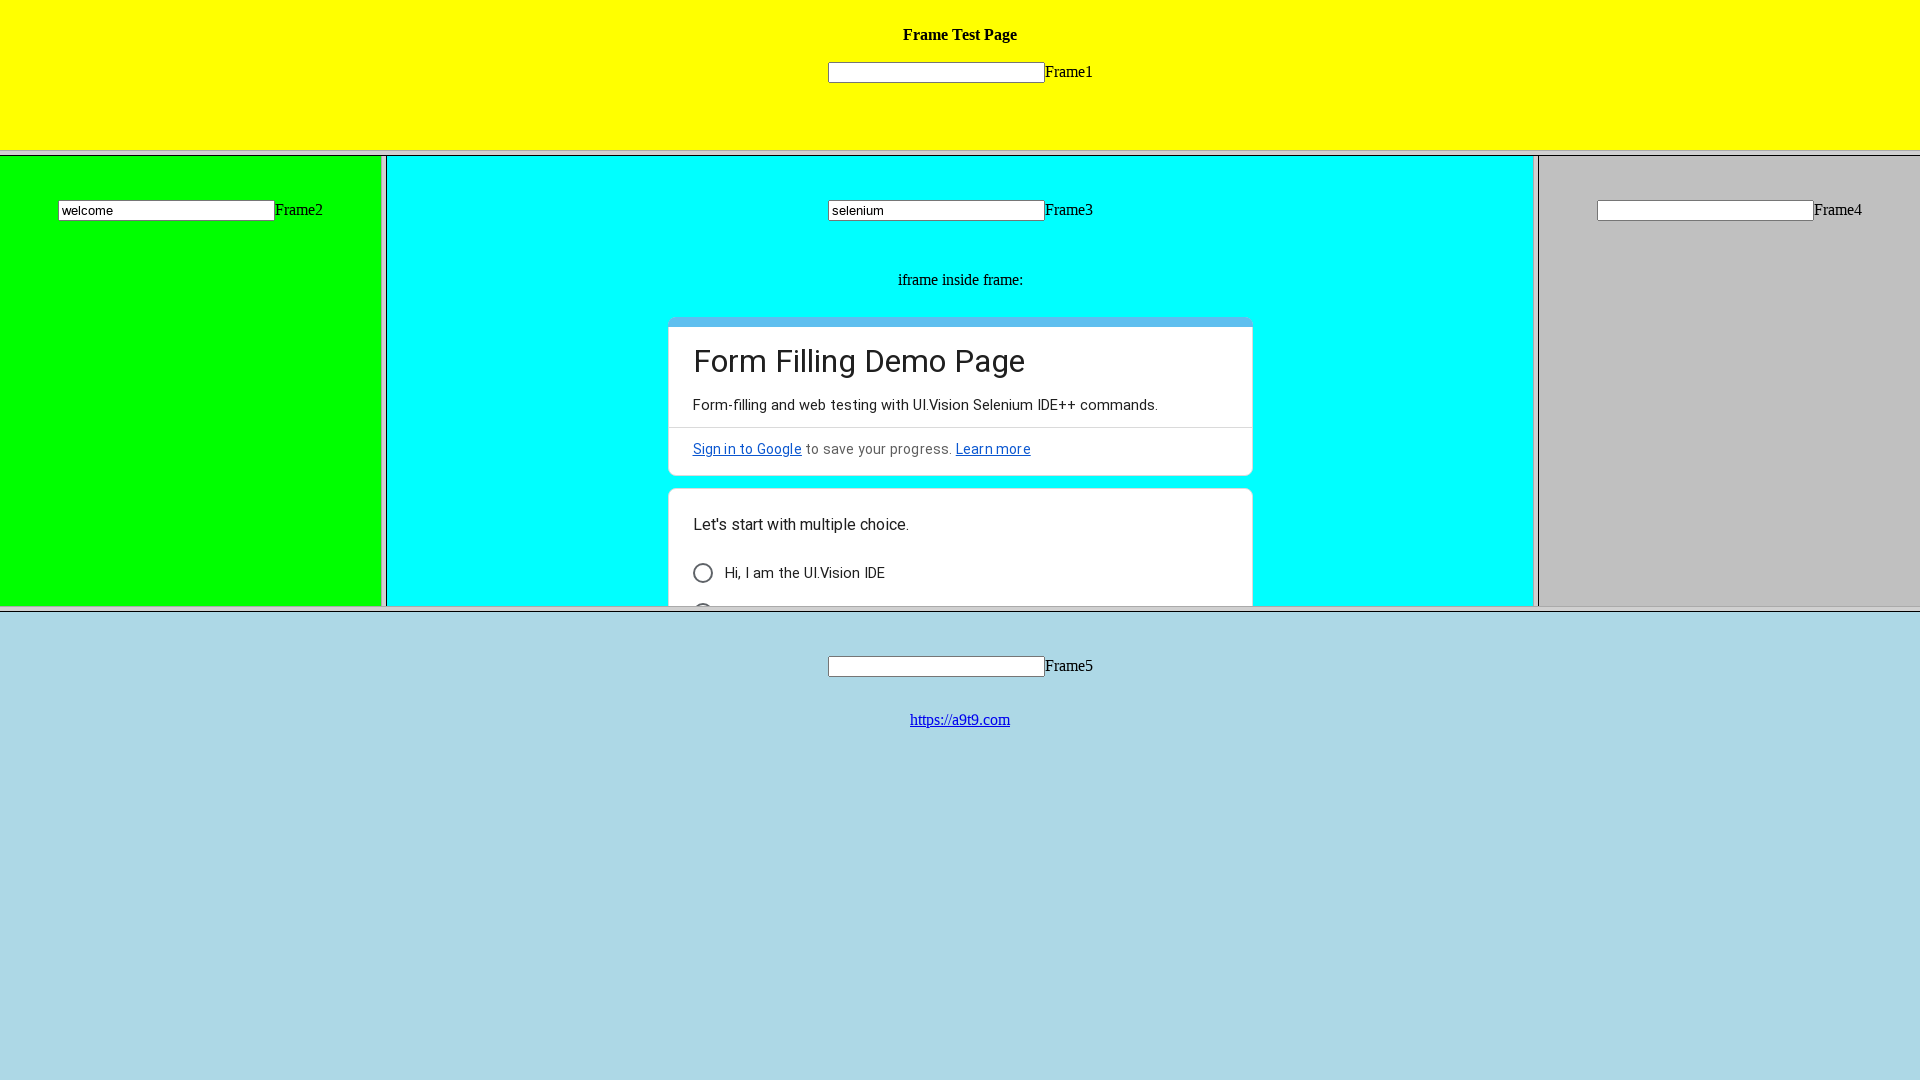

Page loaded with domcontentloaded state
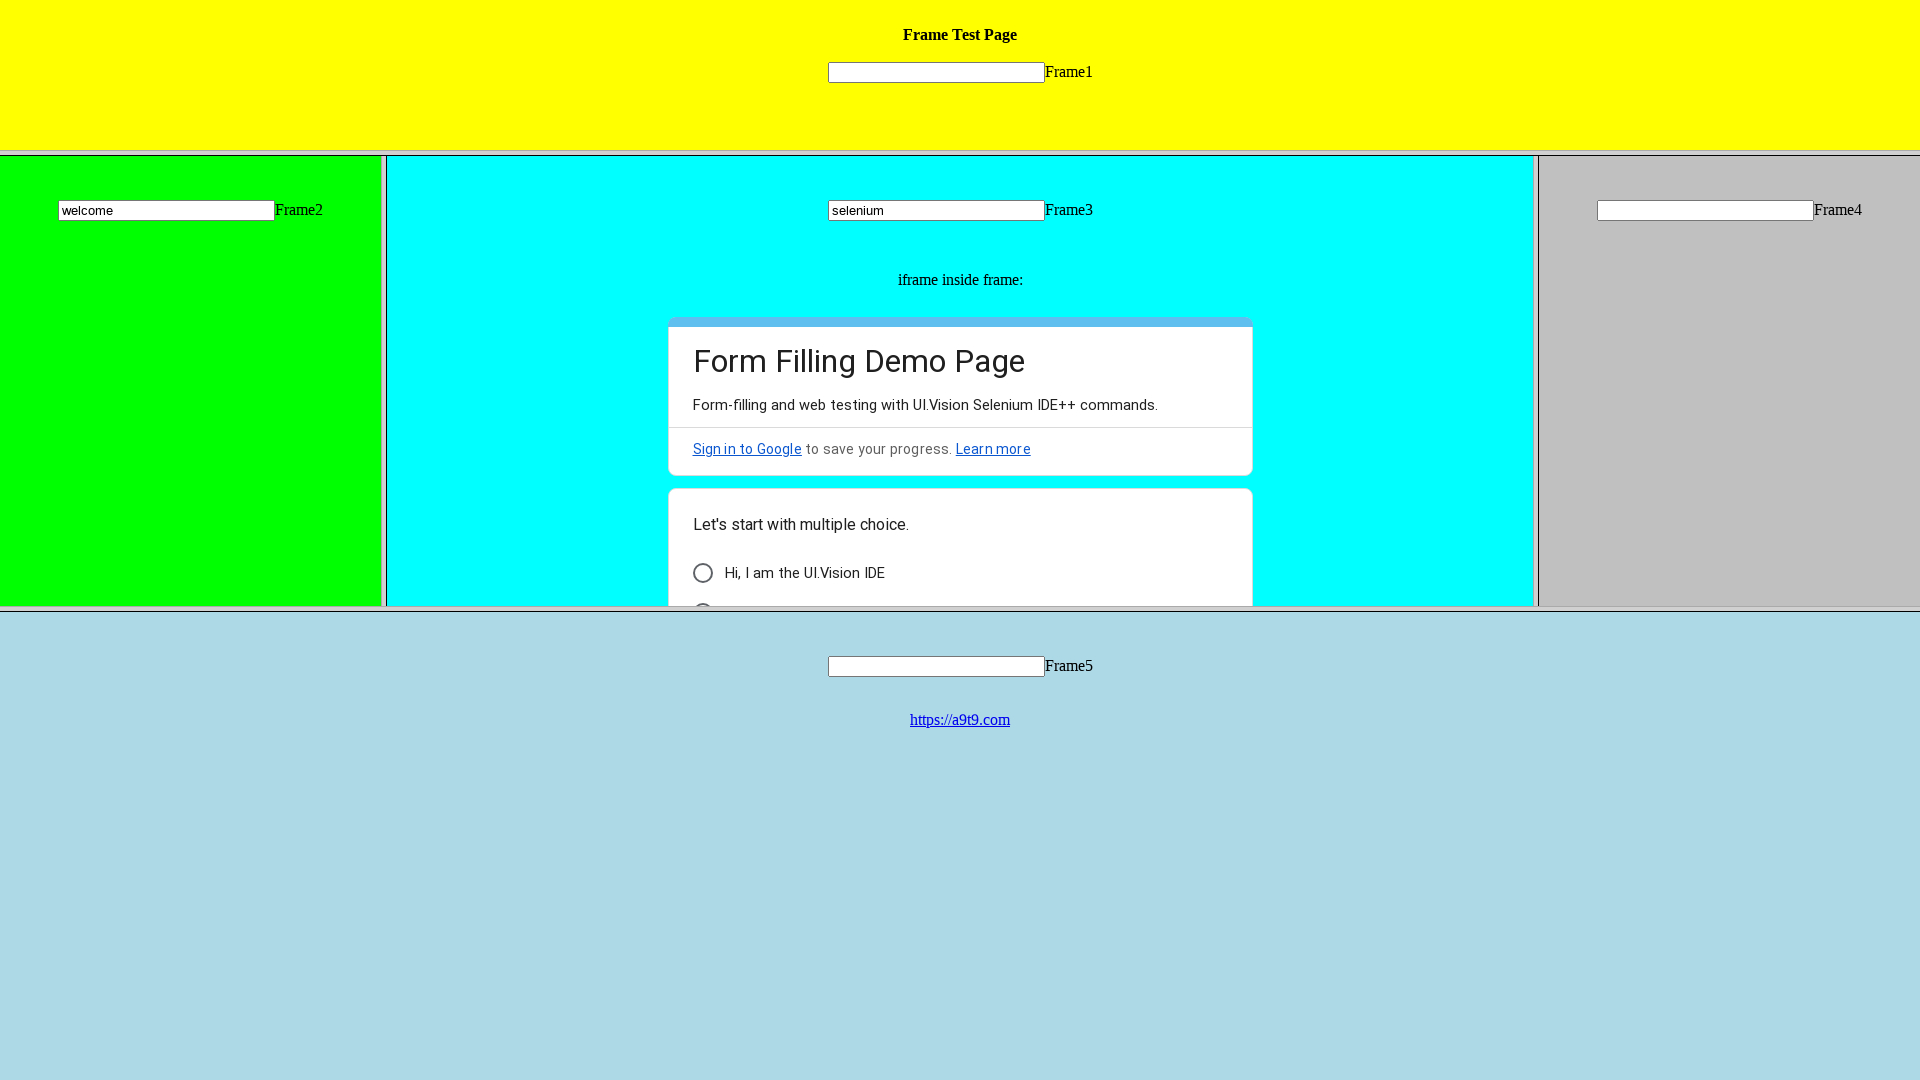

Located logo element on page
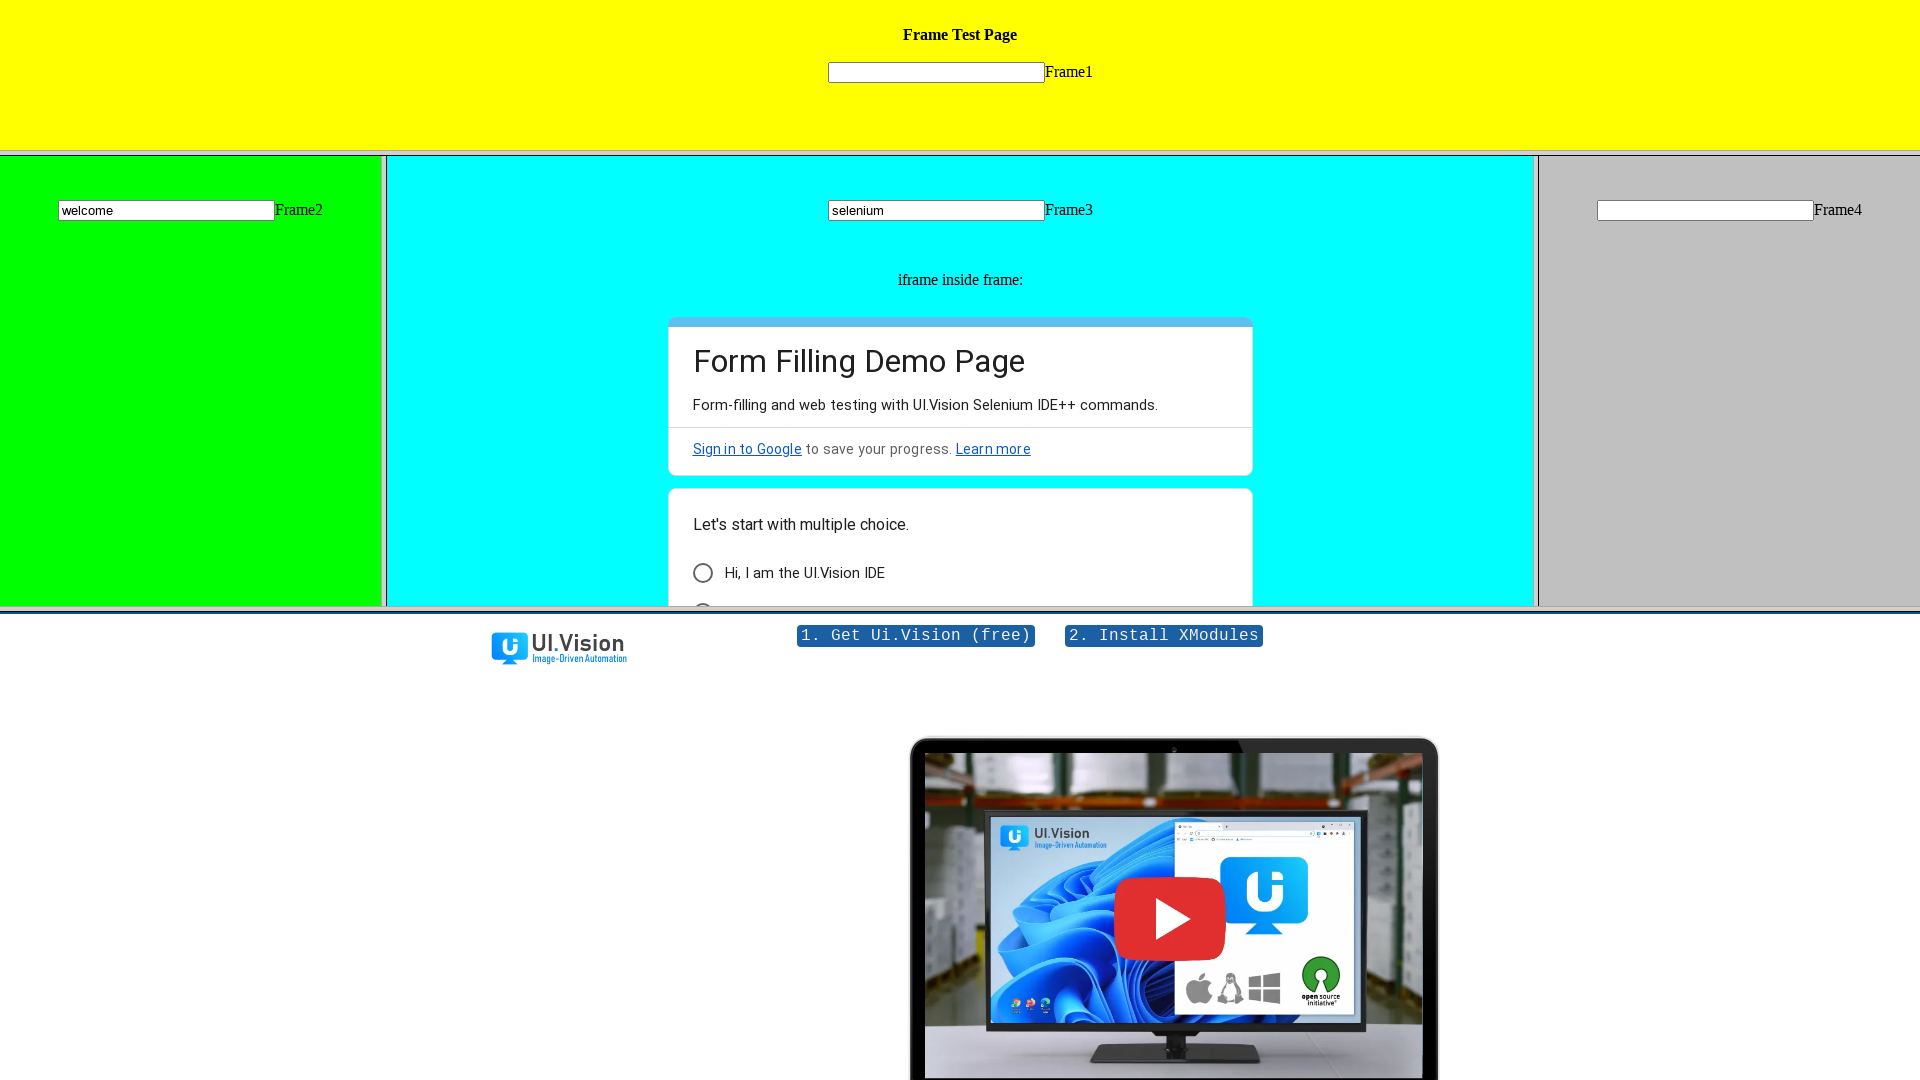

Verified logo is visible on the page
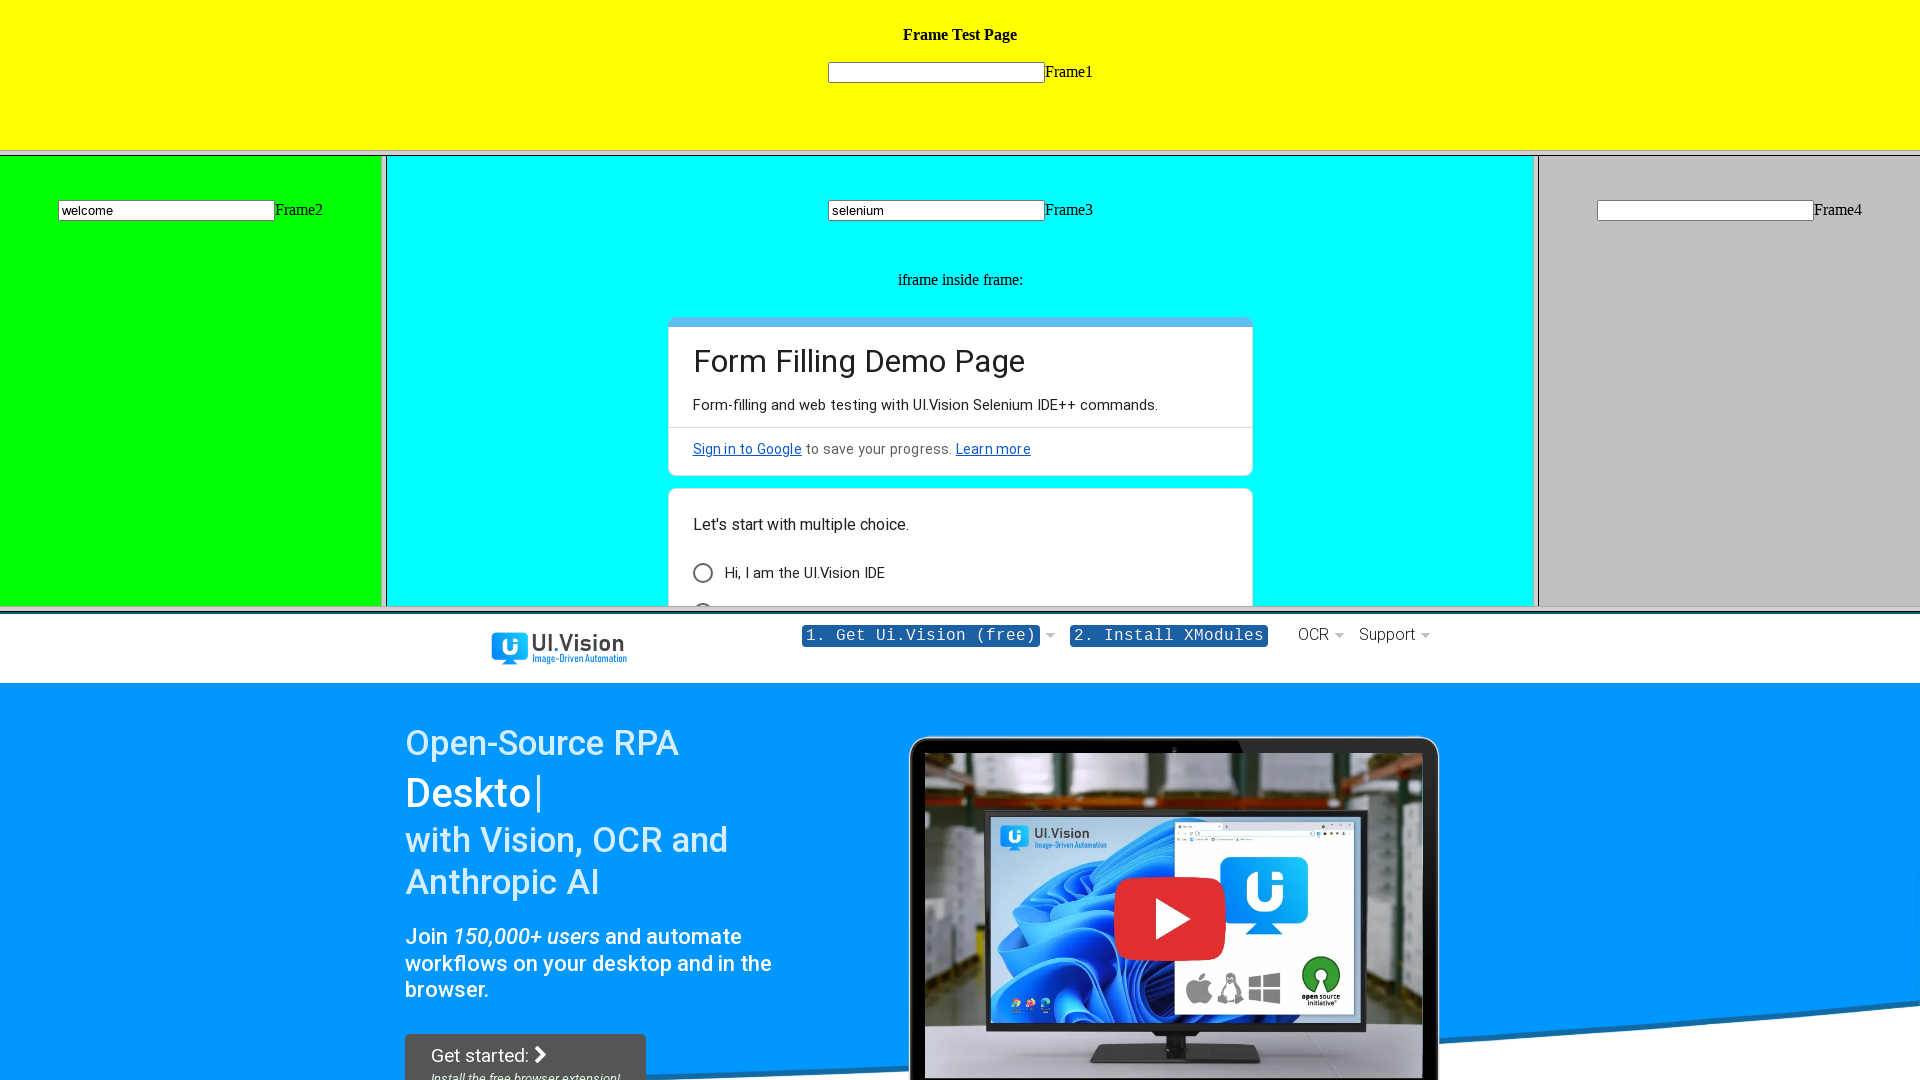

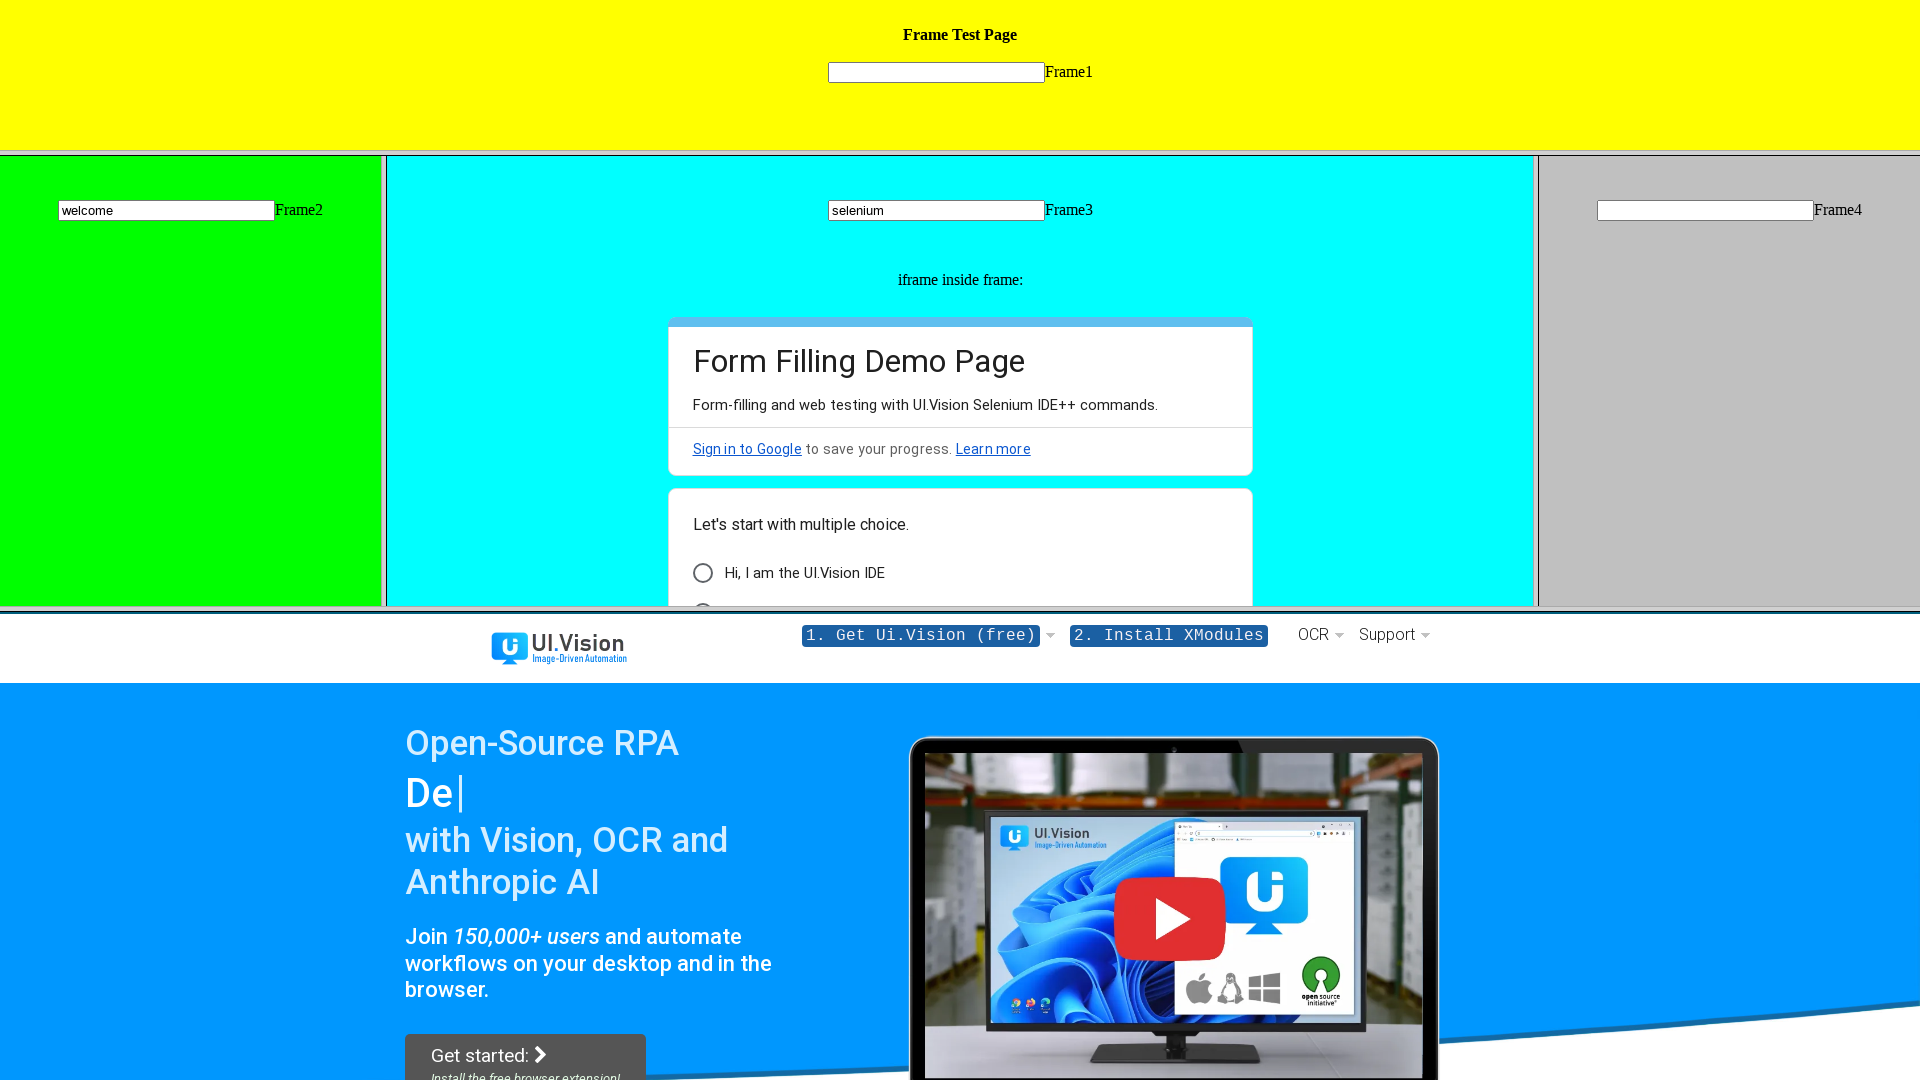